Tests checkbox functionality by verifying initial states, clicking to toggle checkboxes, and verifying the changed states

Starting URL: http://the-internet.herokuapp.com/checkboxes

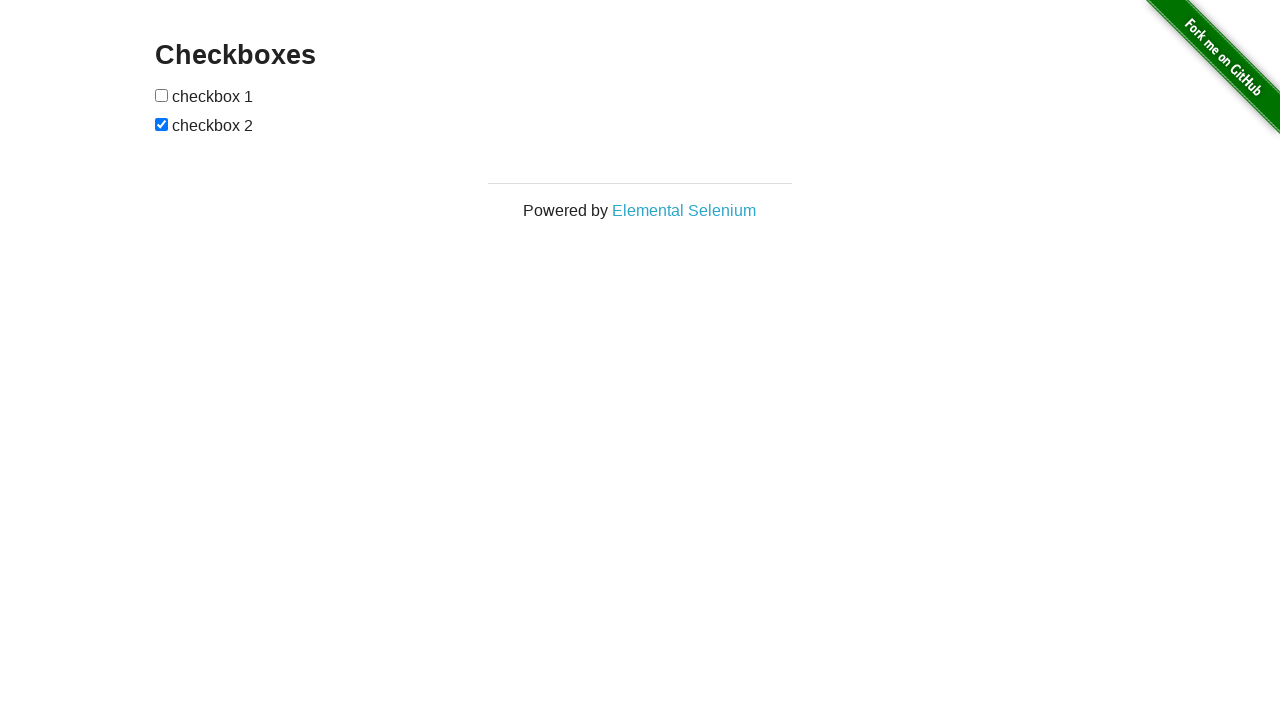

Waited for checkboxes to be available
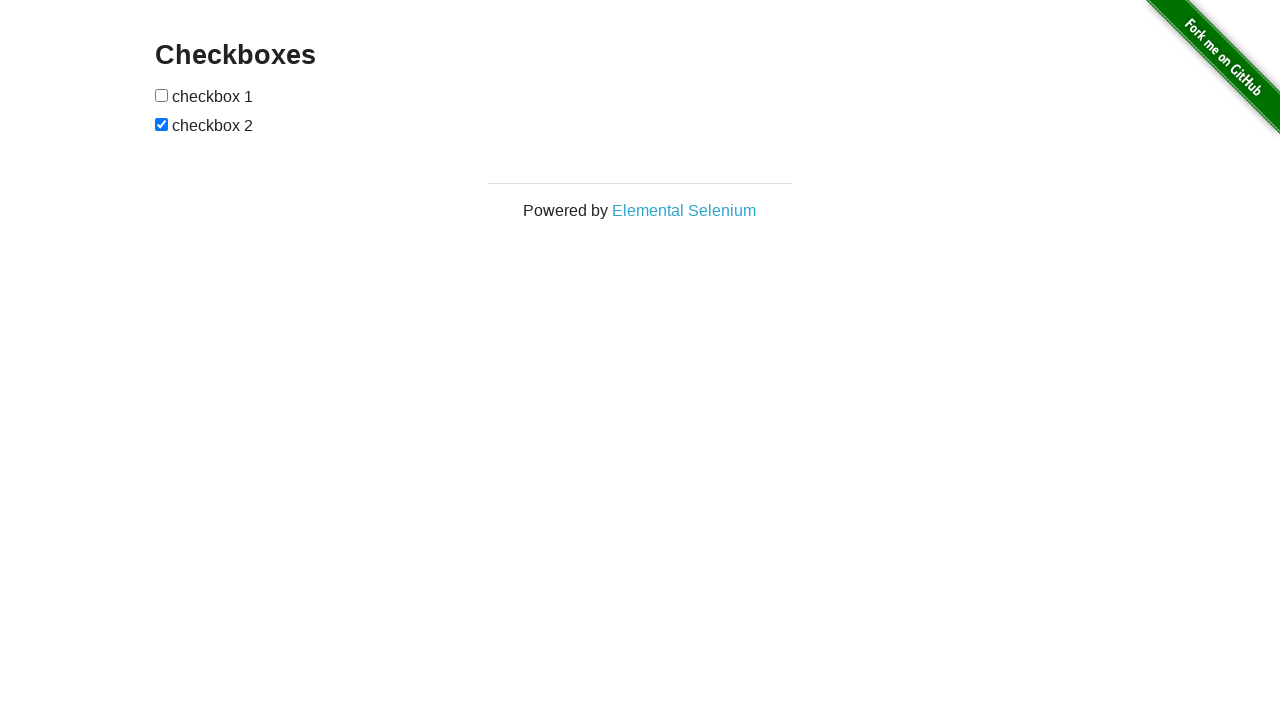

Located all checkbox elements
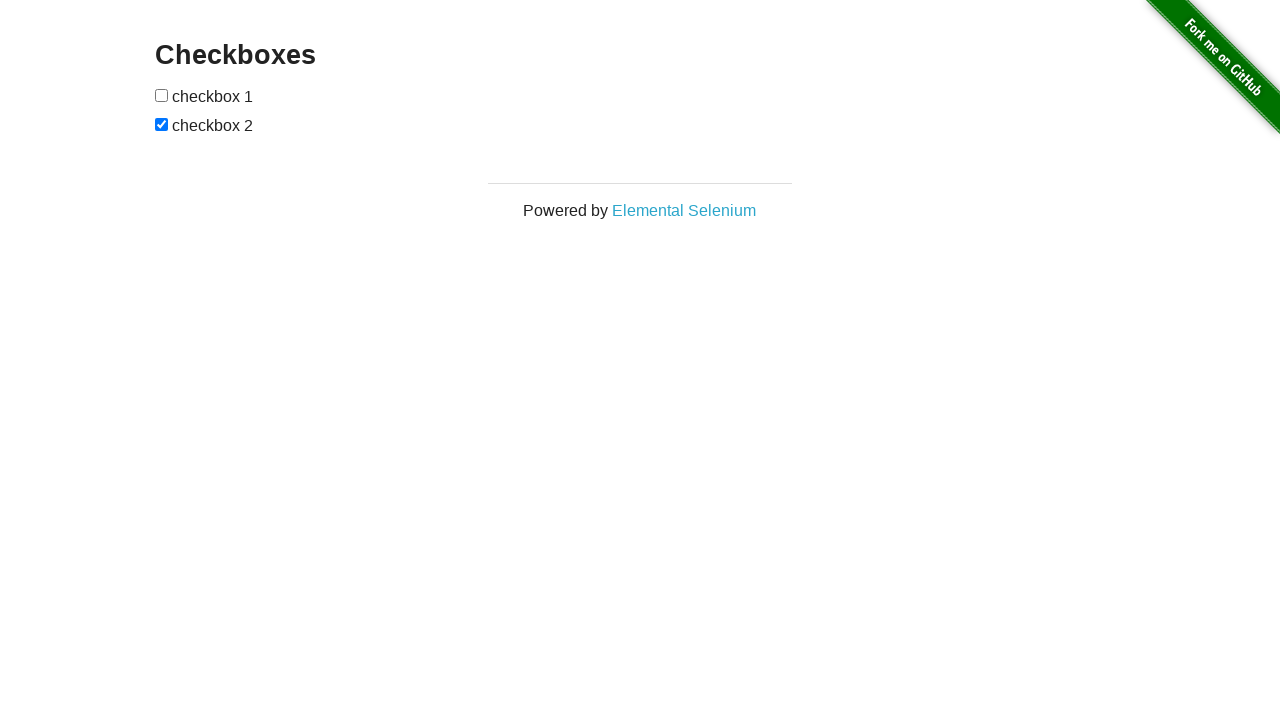

Verified first checkbox is not selected initially
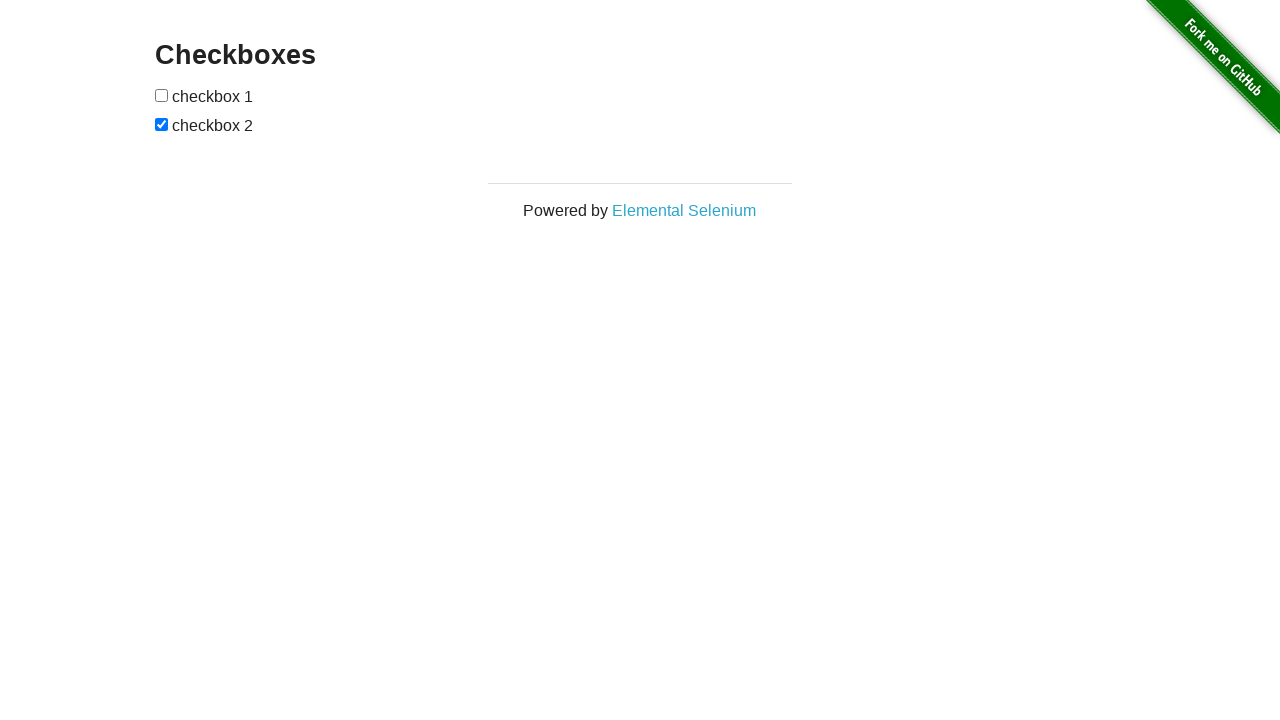

Clicked first checkbox to select it at (162, 95) on input[type='checkbox'] >> nth=0
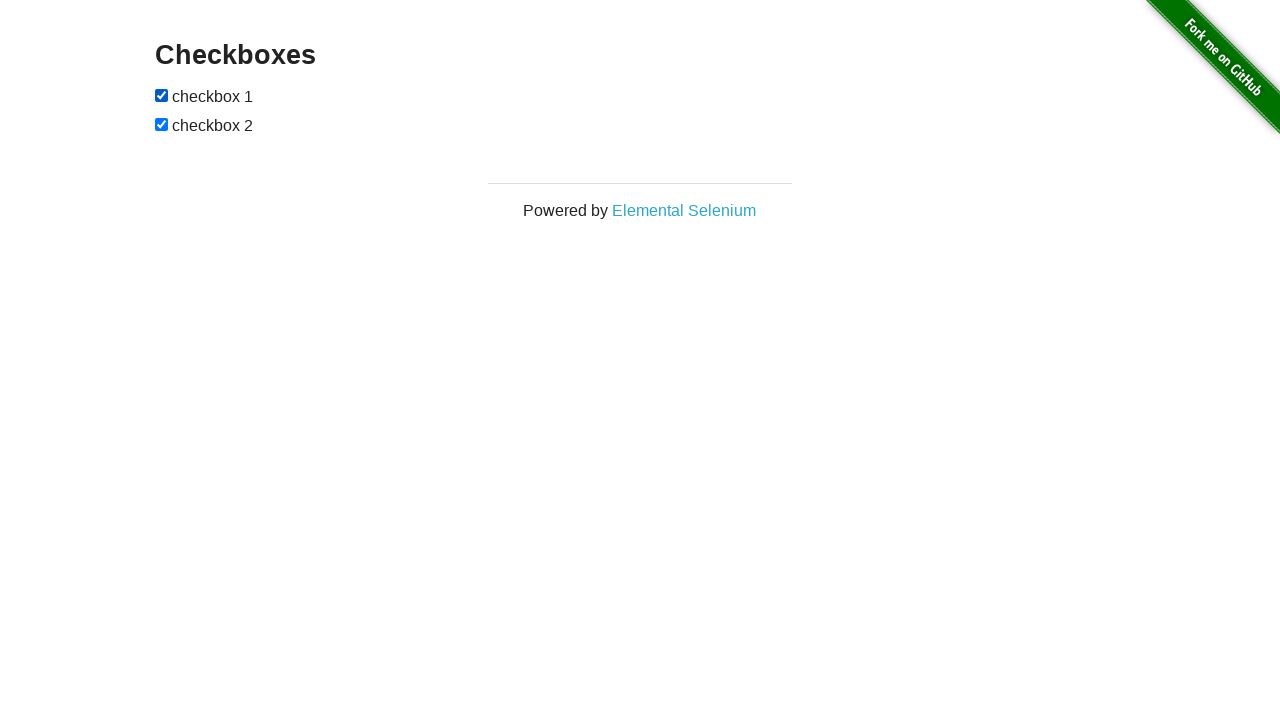

Verified first checkbox is now selected
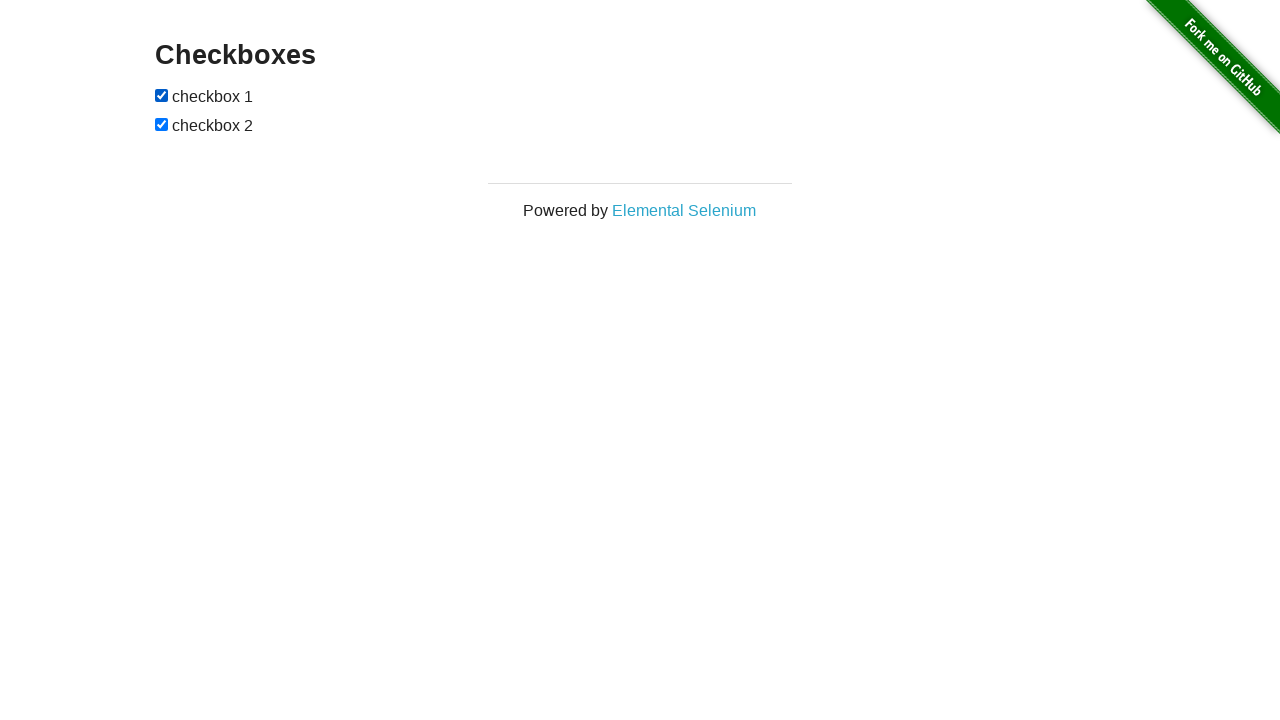

Verified second checkbox is selected in default state
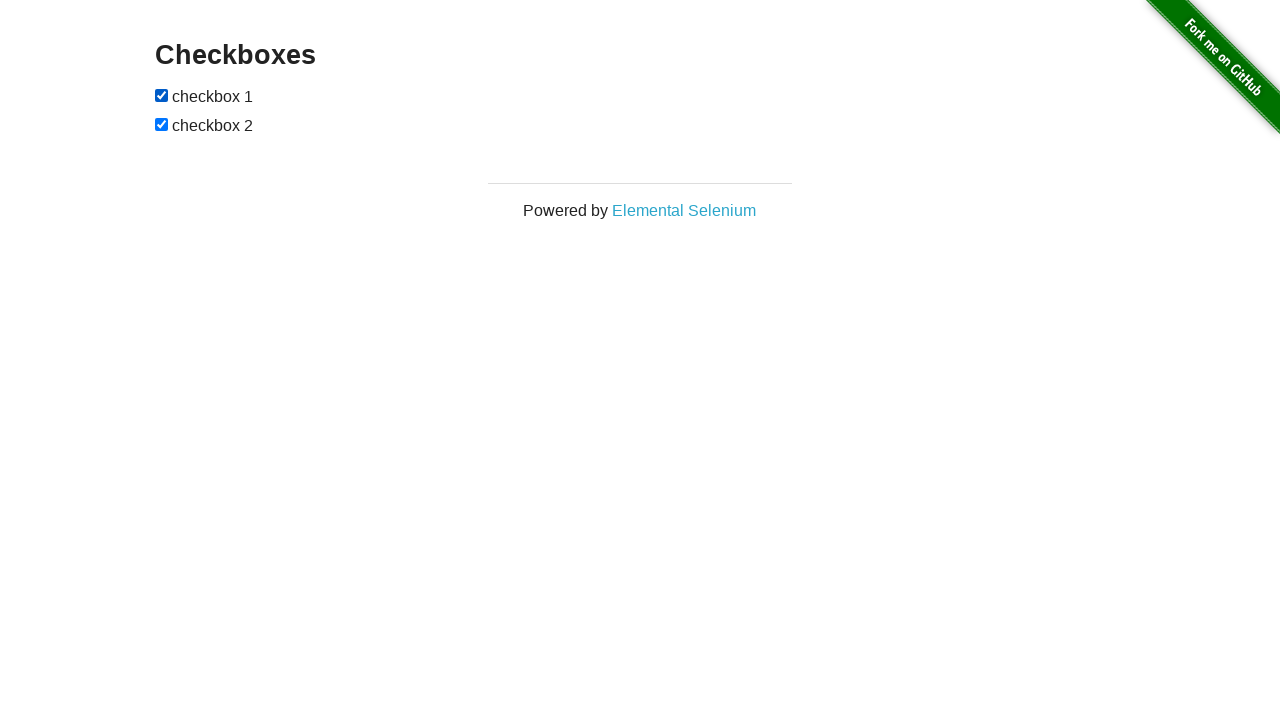

Clicked second checkbox to deselect it at (162, 124) on input[type='checkbox'] >> nth=1
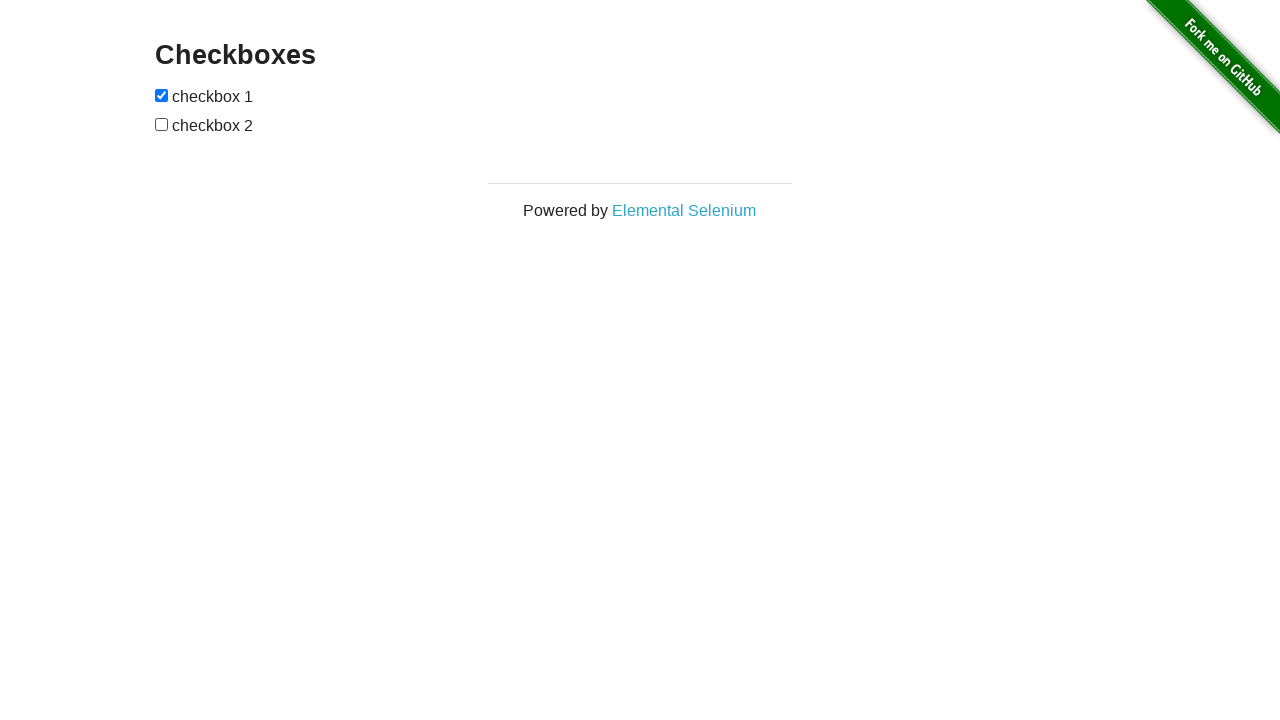

Verified second checkbox is no longer selected
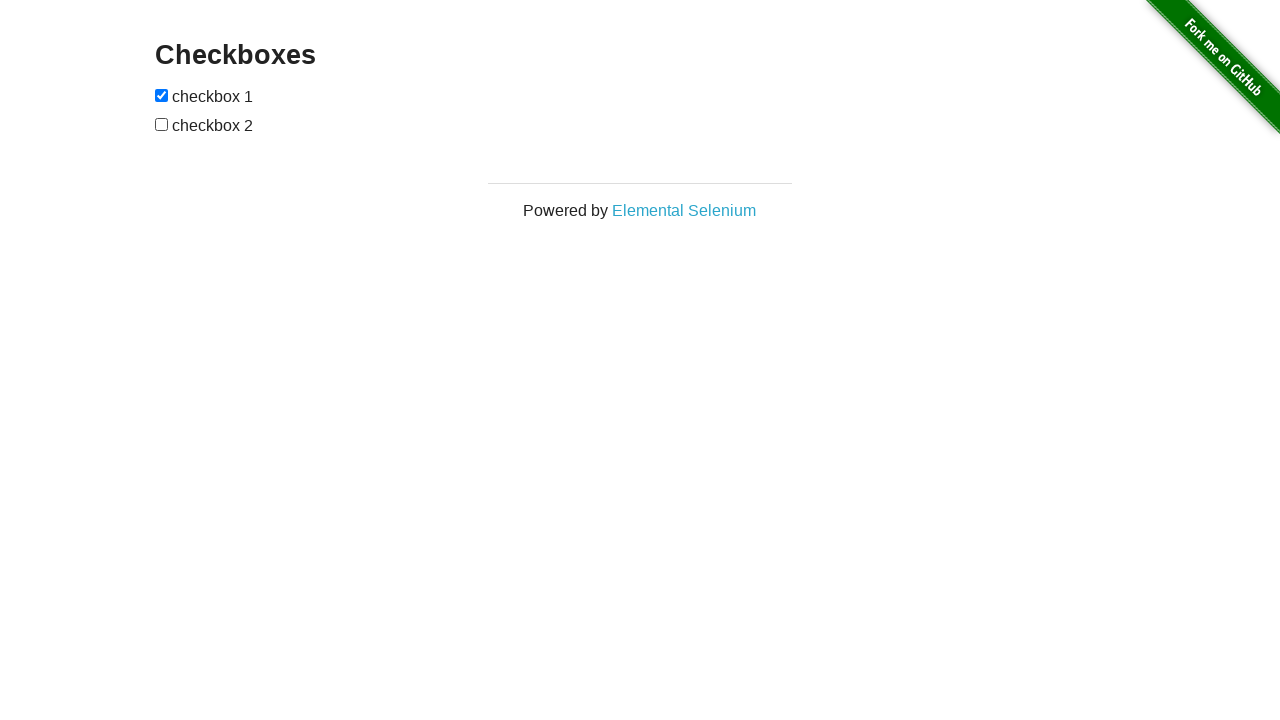

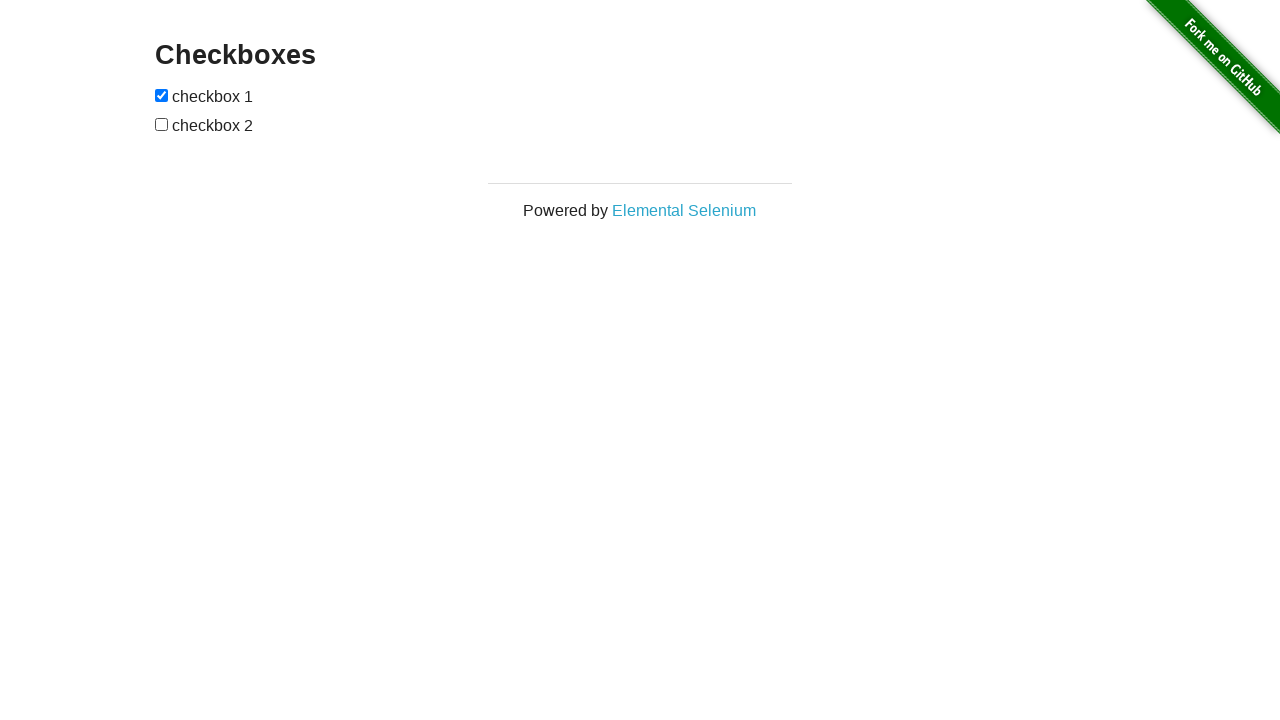